Tests auto-suggestive dropdown functionality by typing a partial country name and selecting the matching option from the suggestions

Starting URL: https://rahulshettyacademy.com/dropdownsPractise/

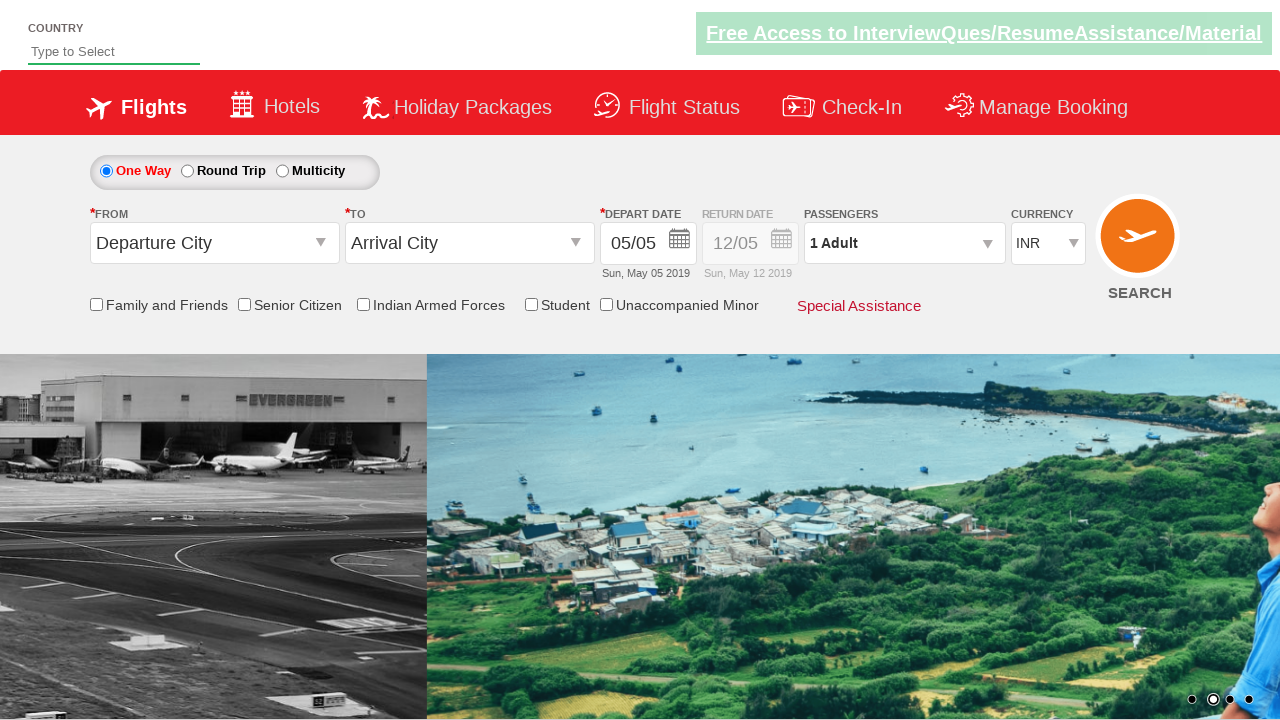

Typed 'ind' in autosuggest field to trigger dropdown suggestions on #autosuggest
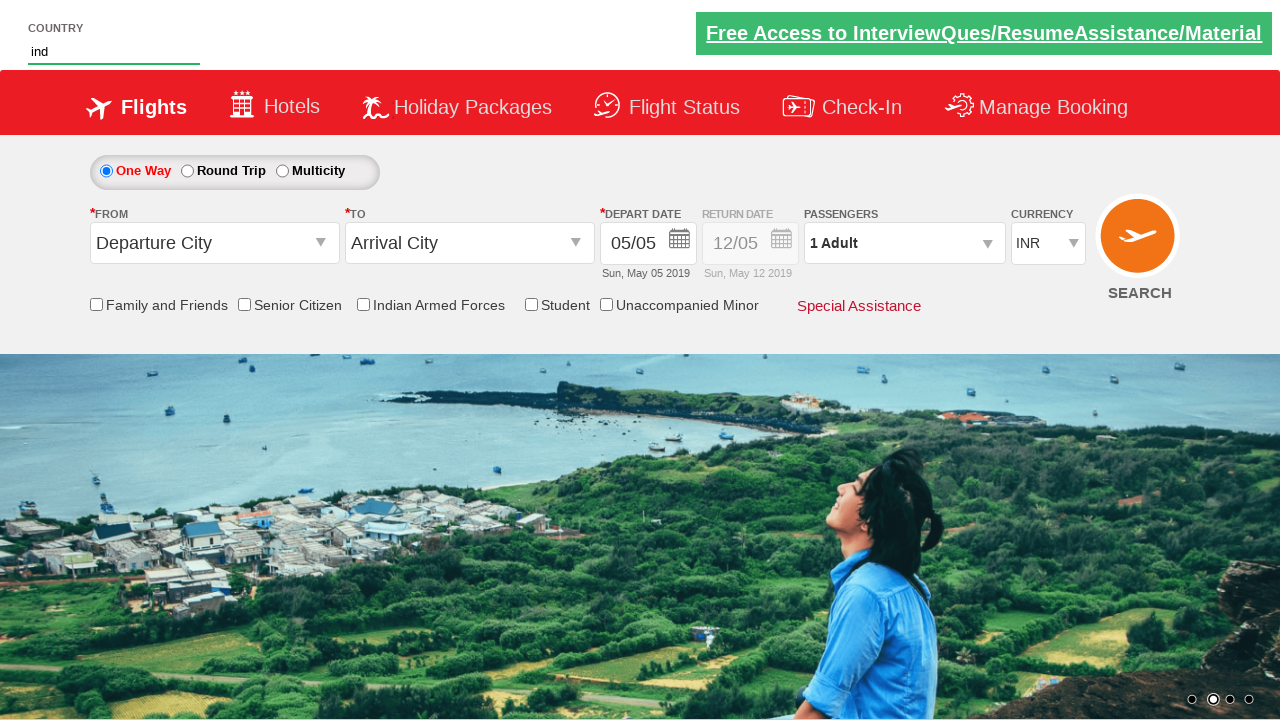

Auto-suggest dropdown options appeared
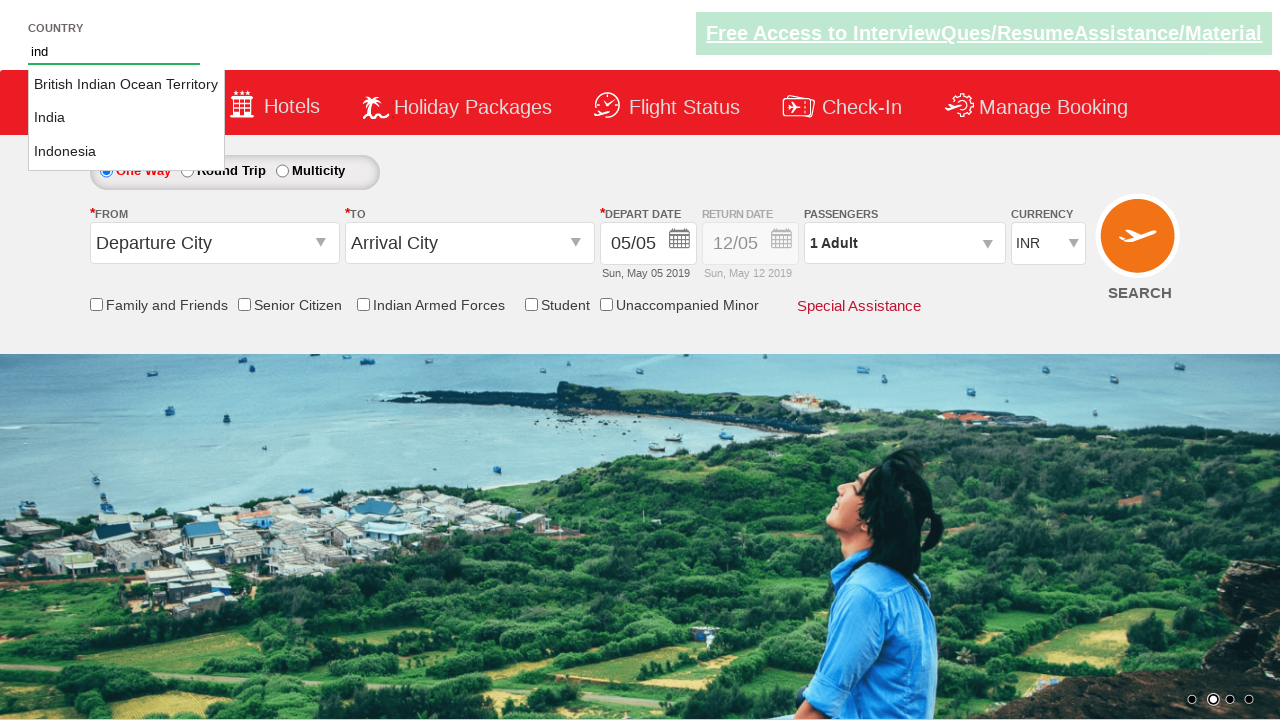

Retrieved all suggestion options from dropdown
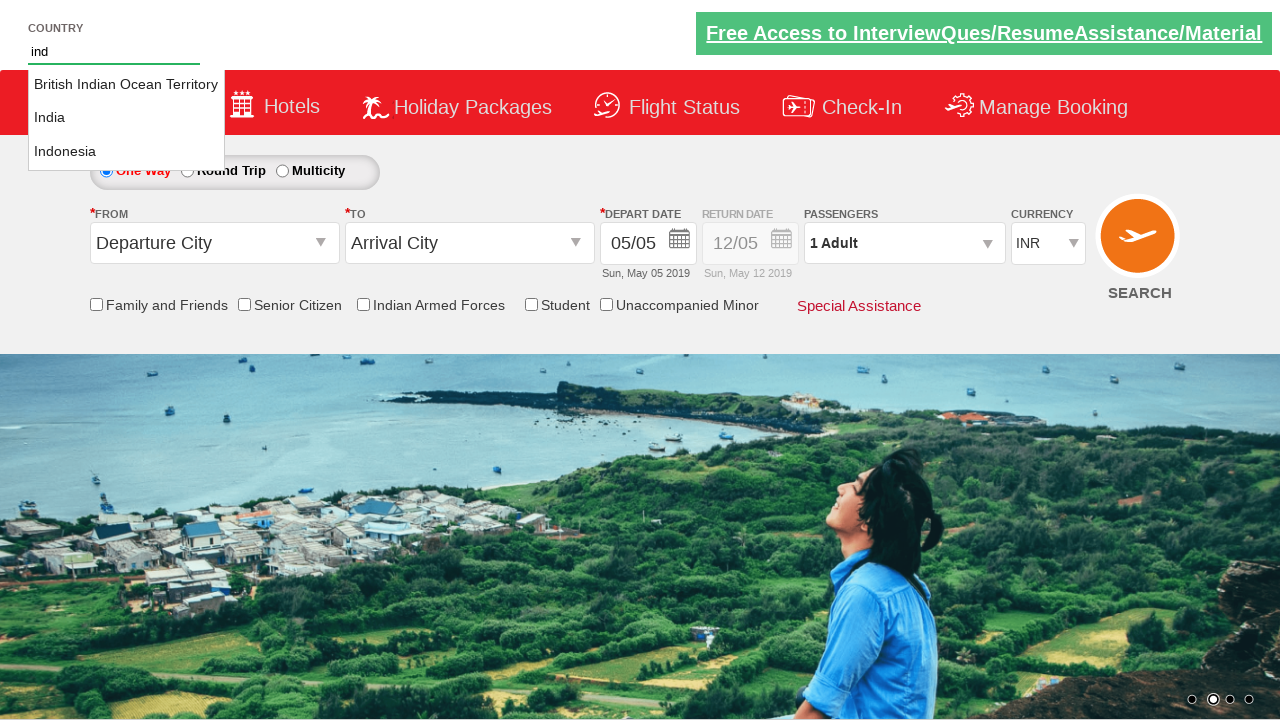

Selected 'India' from auto-suggest dropdown options at (126, 118) on li.ui-menu-item a >> nth=1
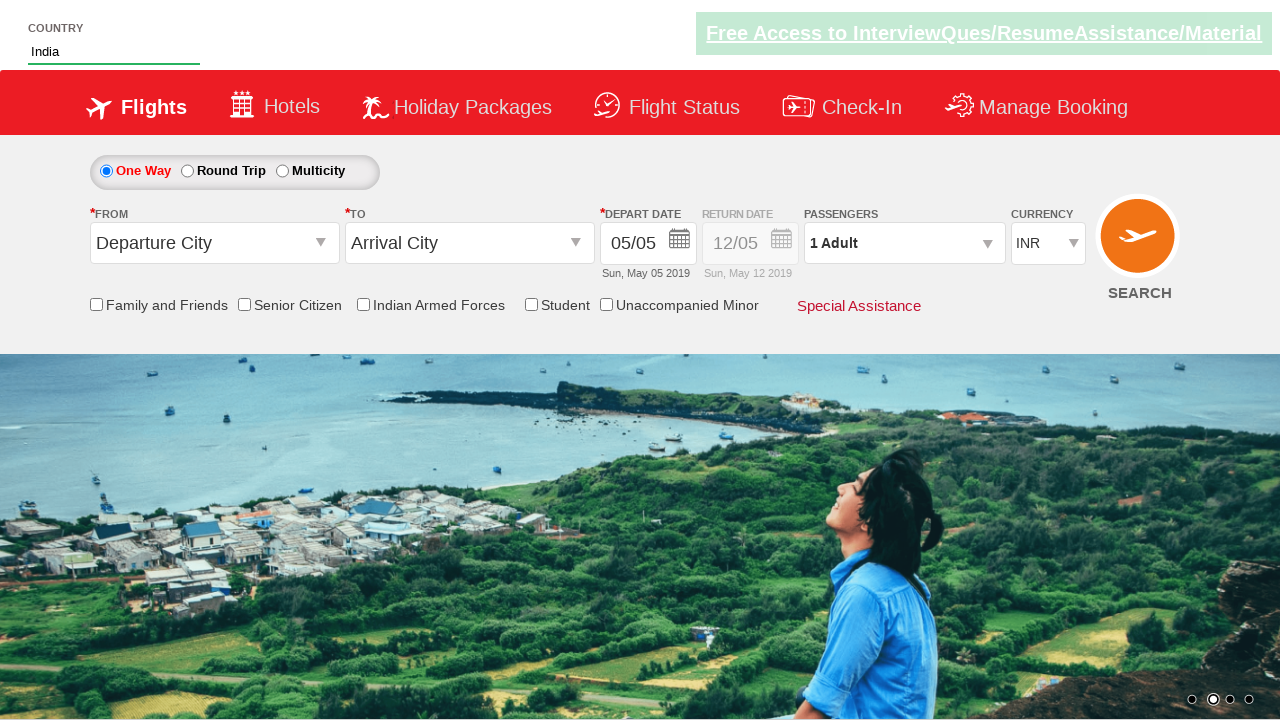

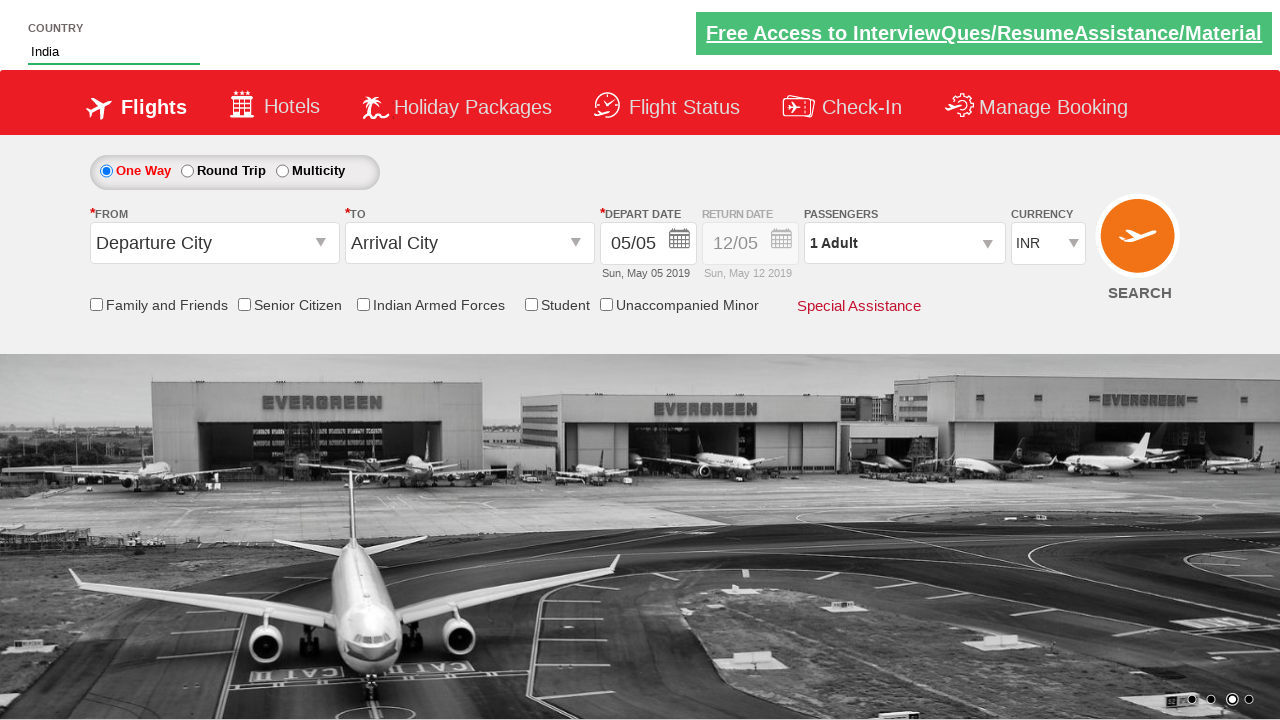